Tests hover functionality by hovering over a figure element to reveal a hidden link, then clicking the "View profile" link.

Starting URL: http://the-internet.herokuapp.com/hovers

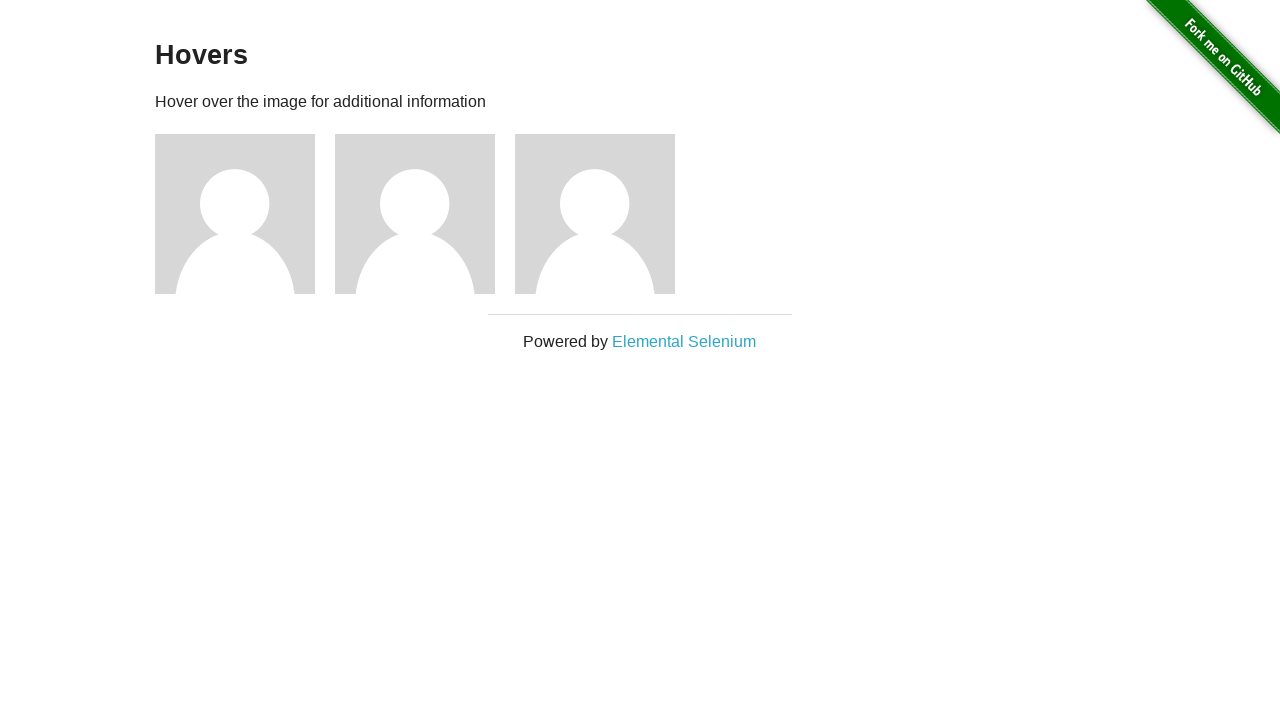

Hovered over figure element to reveal hidden link at (245, 214) on xpath=//div[@class='figure']
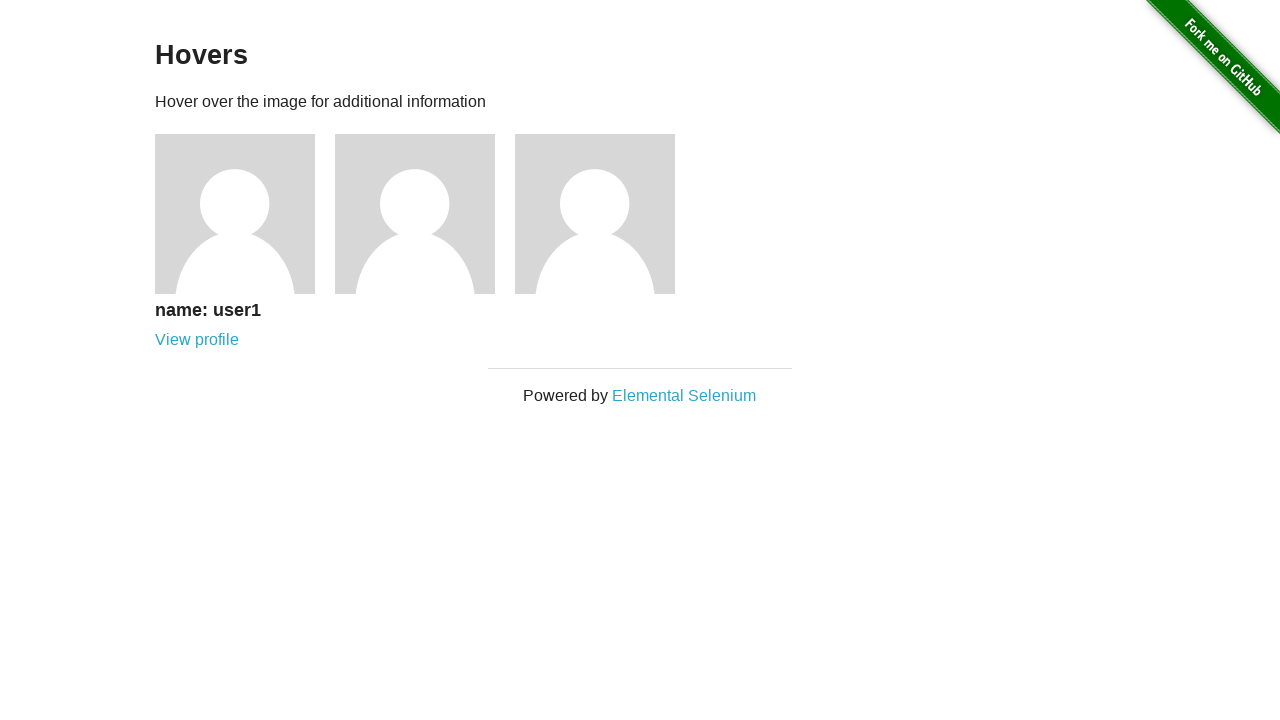

Clicked 'View profile' link at (197, 340) on xpath=//a[contains(text(),'View profile')]
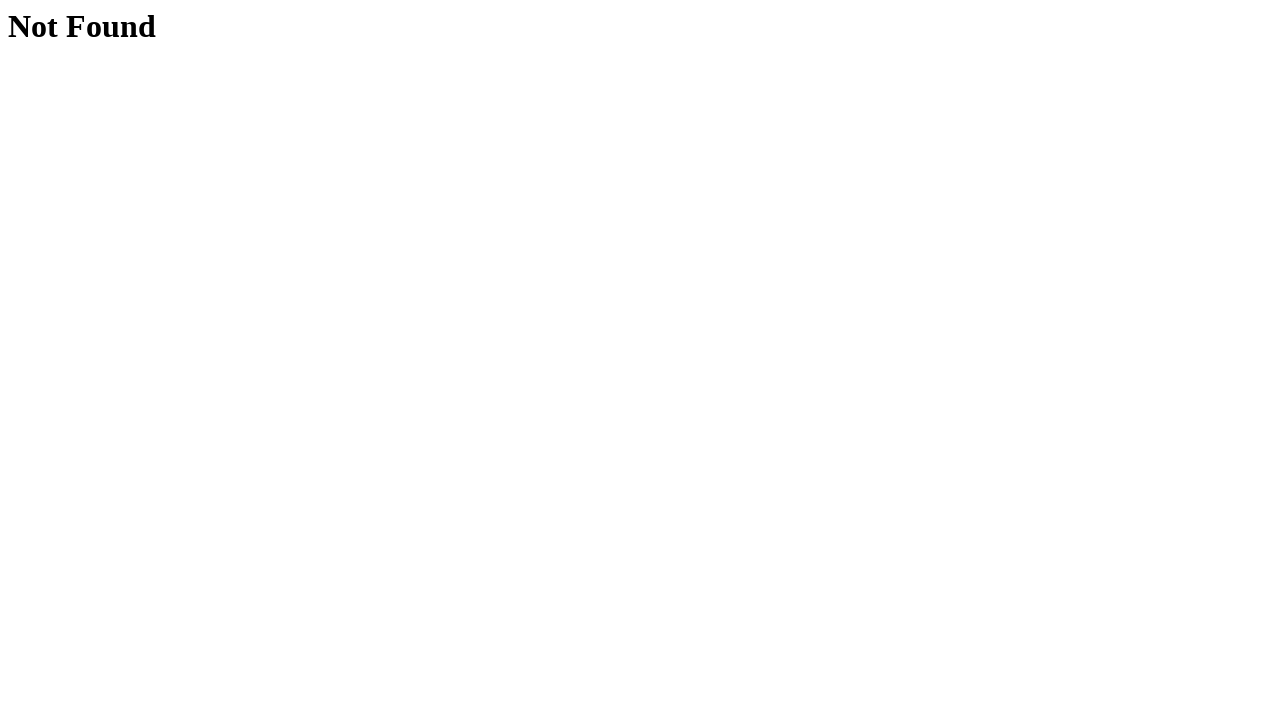

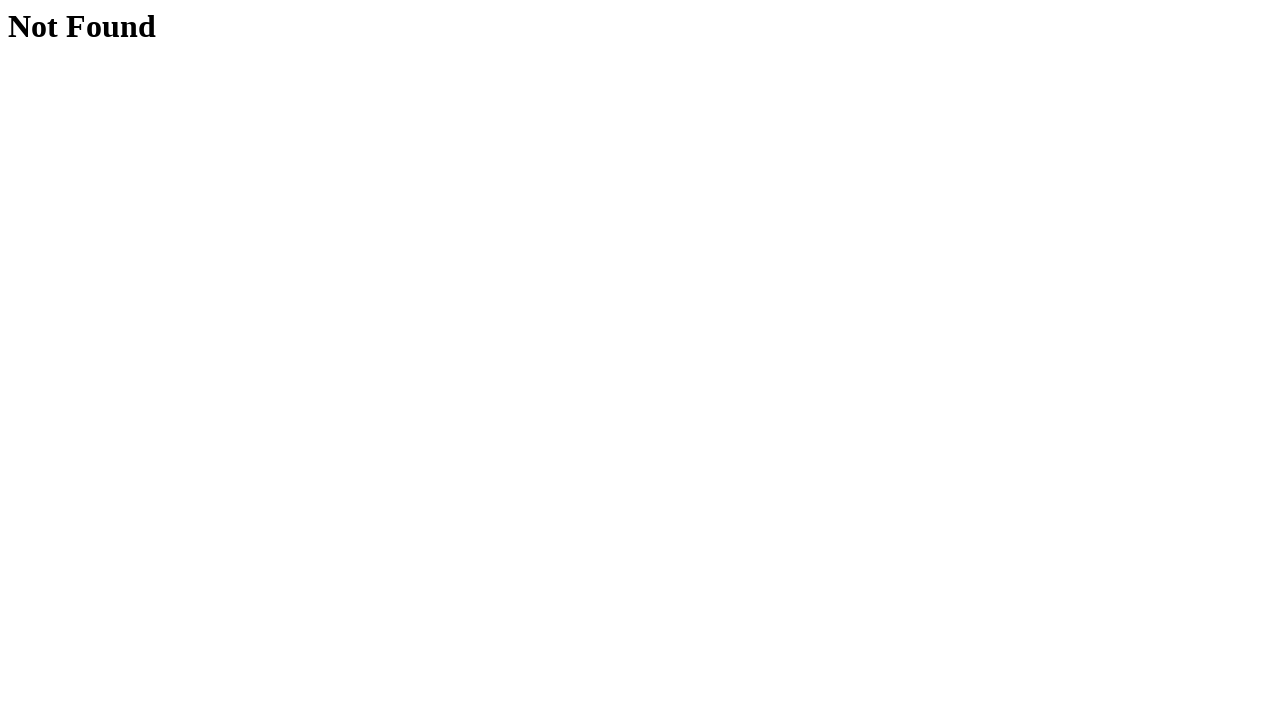